Tests clicking the glossary widget link navigates to the correct widget page

Starting URL: https://www.cancer.gov/publications/dictionaries/cancer-terms

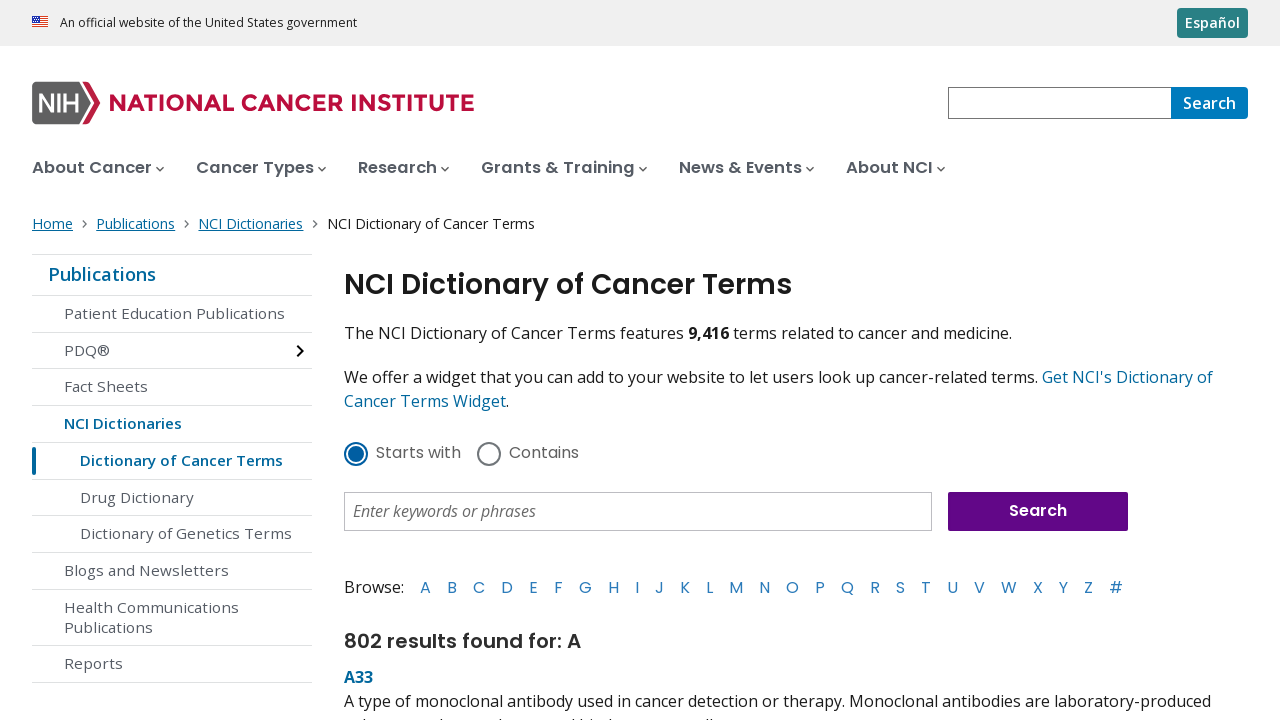

Clicked the glossary widget link at (1128, 377) on a[href*='widget']
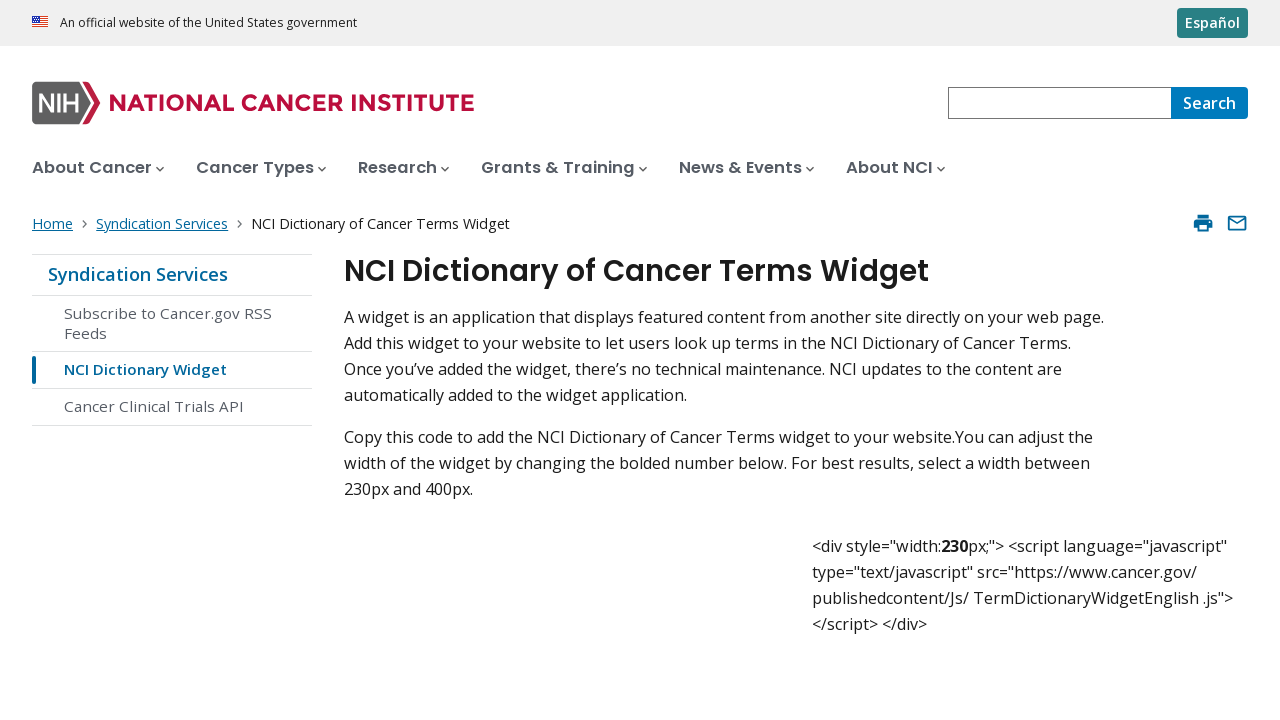

Widget page loaded and network idle
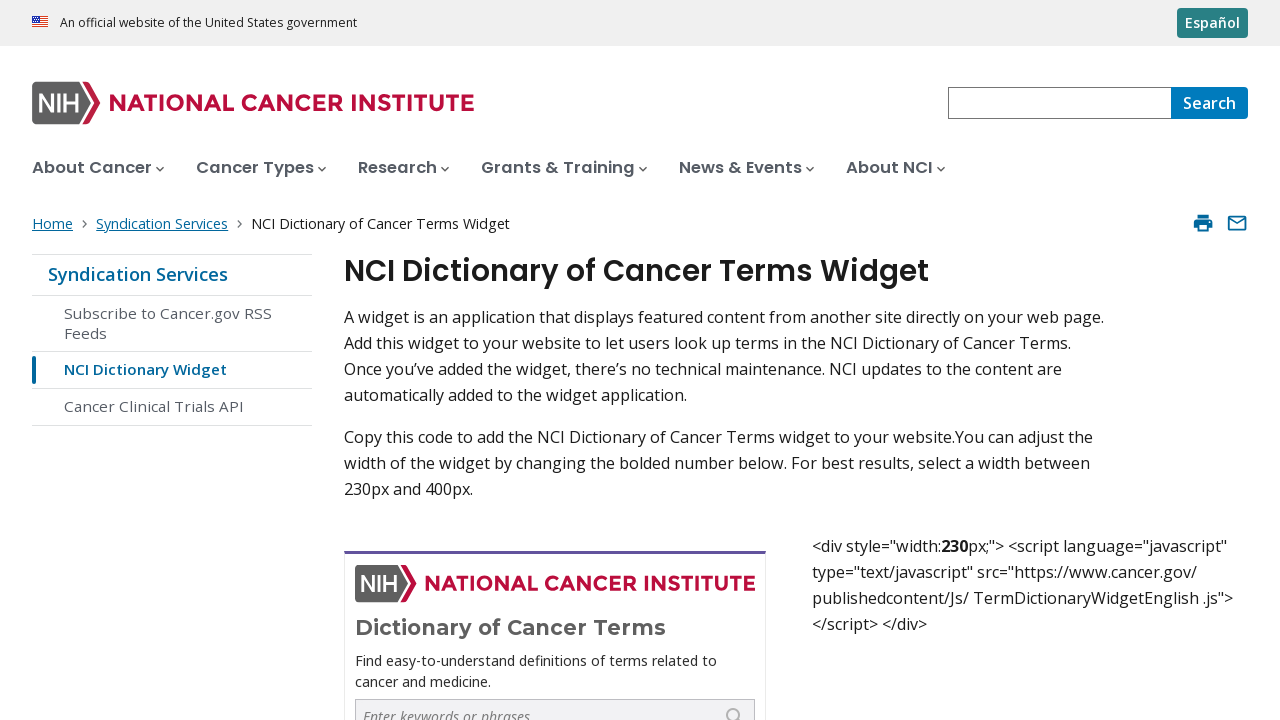

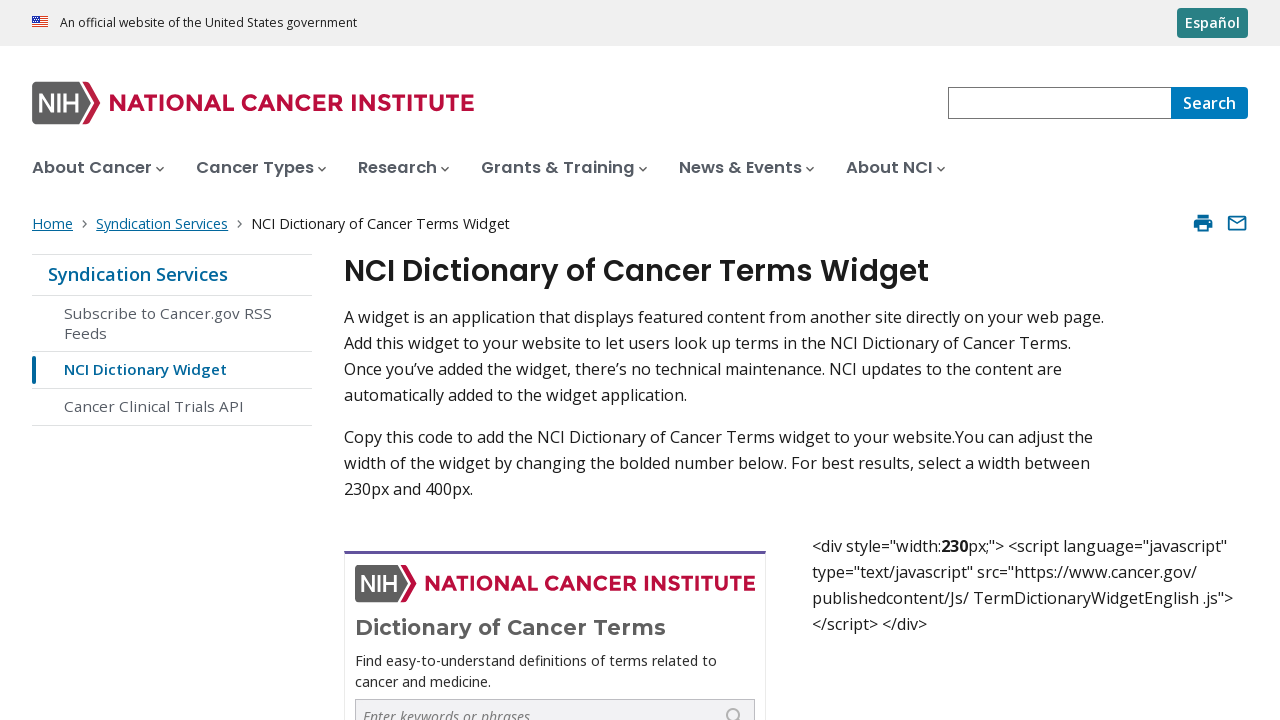